Tests handling multiple browser pages/tabs by clicking a button that opens multiple windows and verifying all pages are accessible.

Starting URL: https://leafground.com/window.xhtml

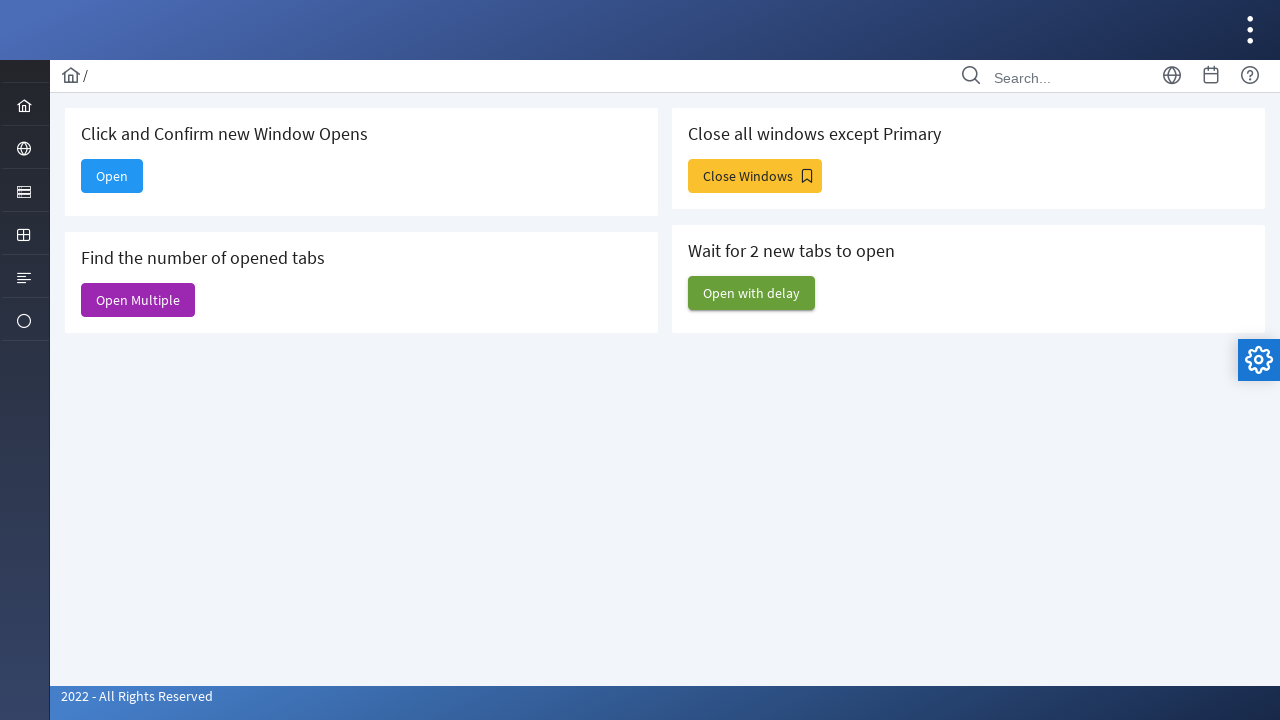

Clicked 'Open Multiple' button to open multiple windows at (138, 300) on internal:text="Open Multiple"s
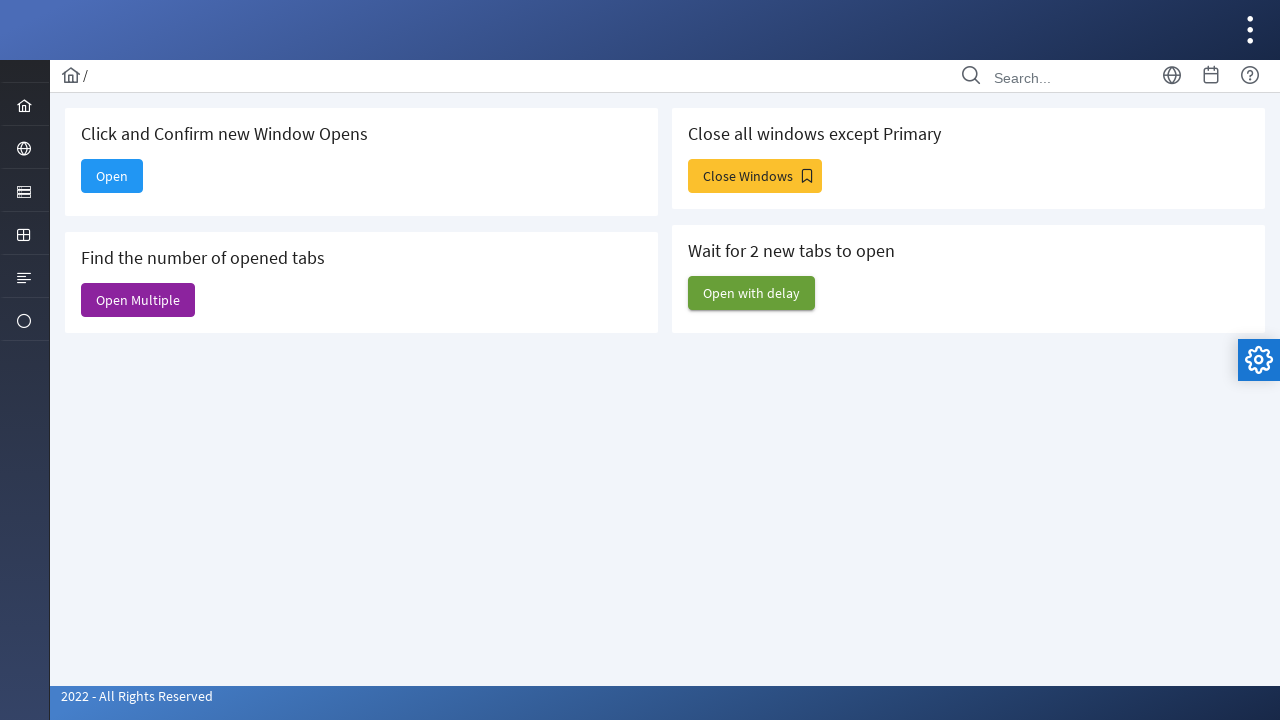

Waited for page DOM content to load
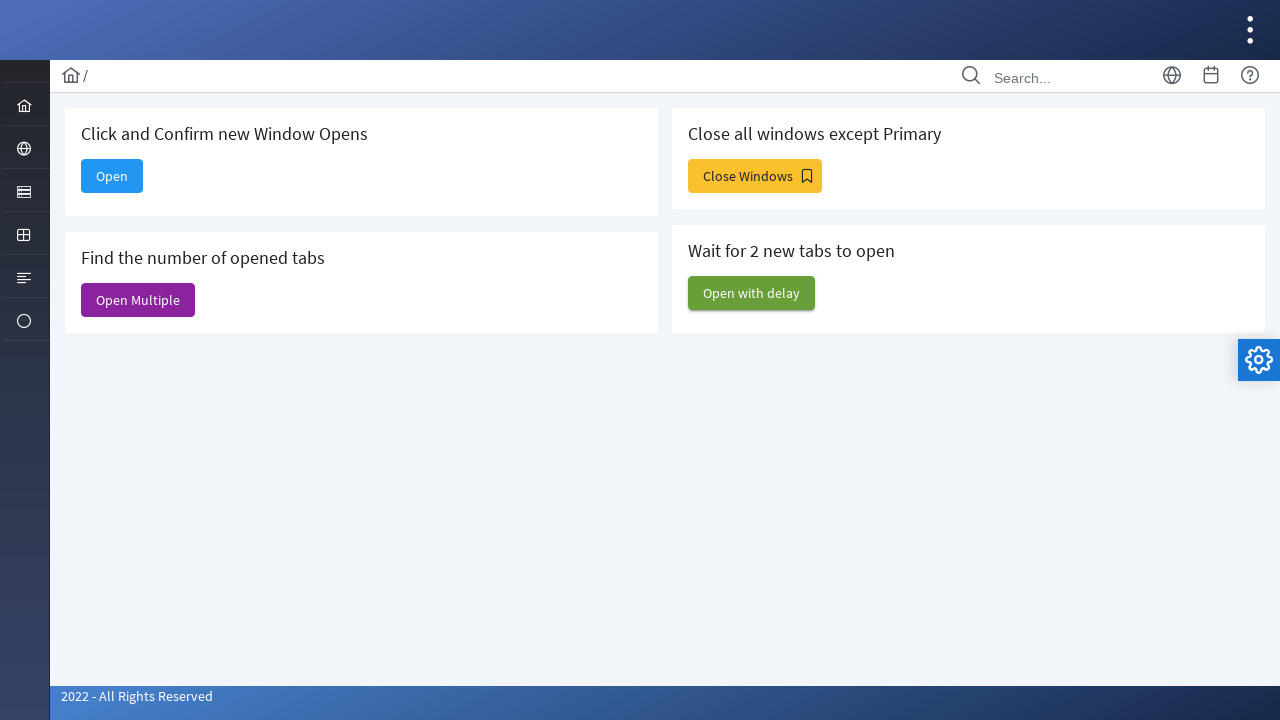

Retrieved all pages from browser context
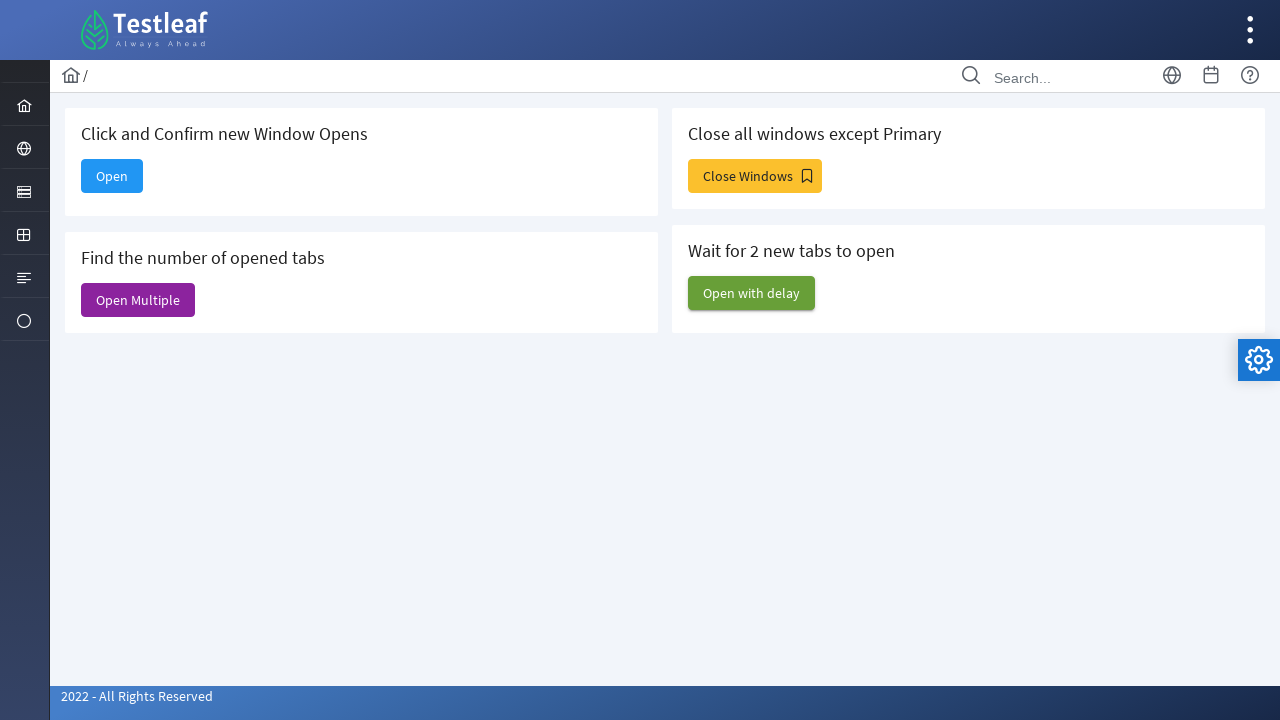

Verified total number of pages: 6
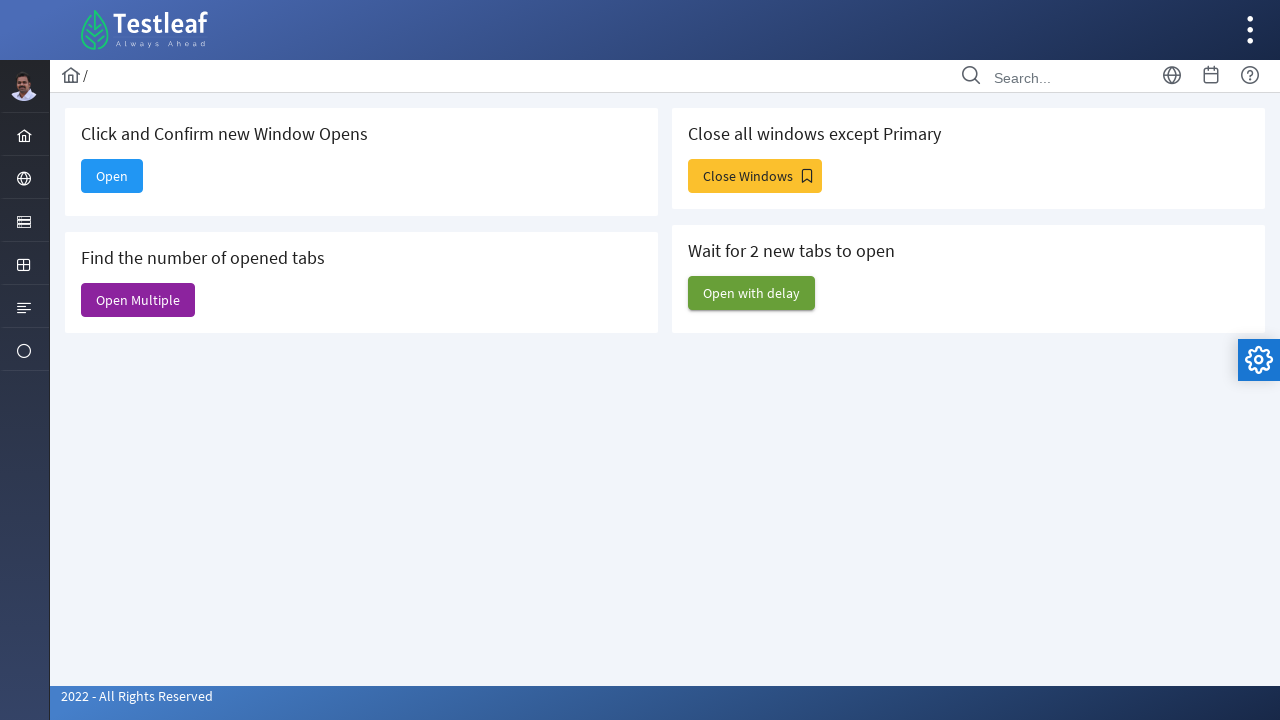

Retrieved page title: Window
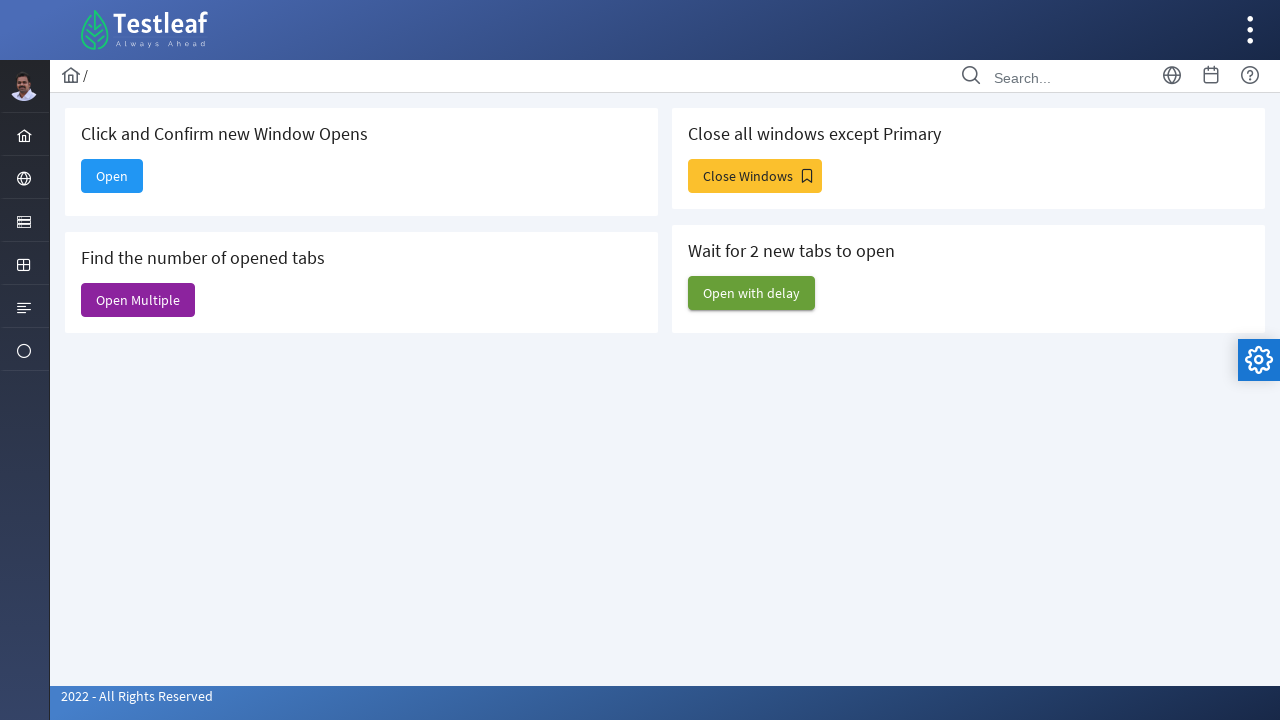

Retrieved page title: Alert
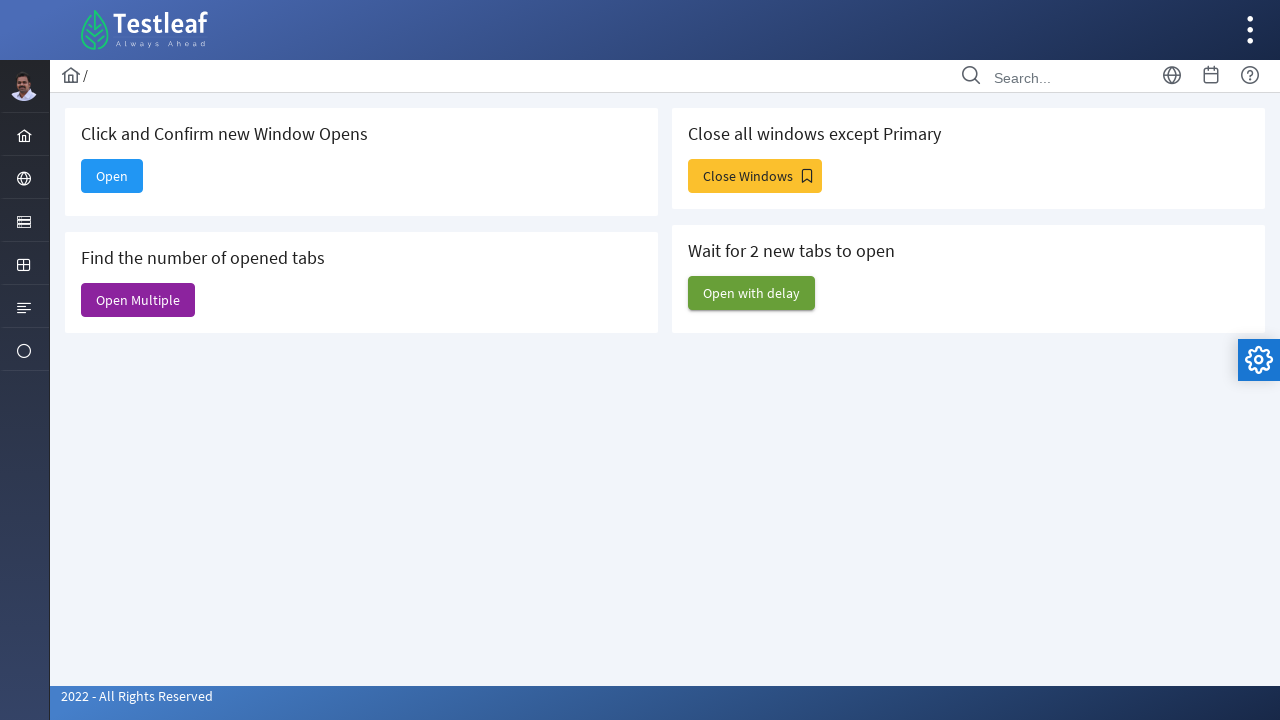

Retrieved page title: Input Components
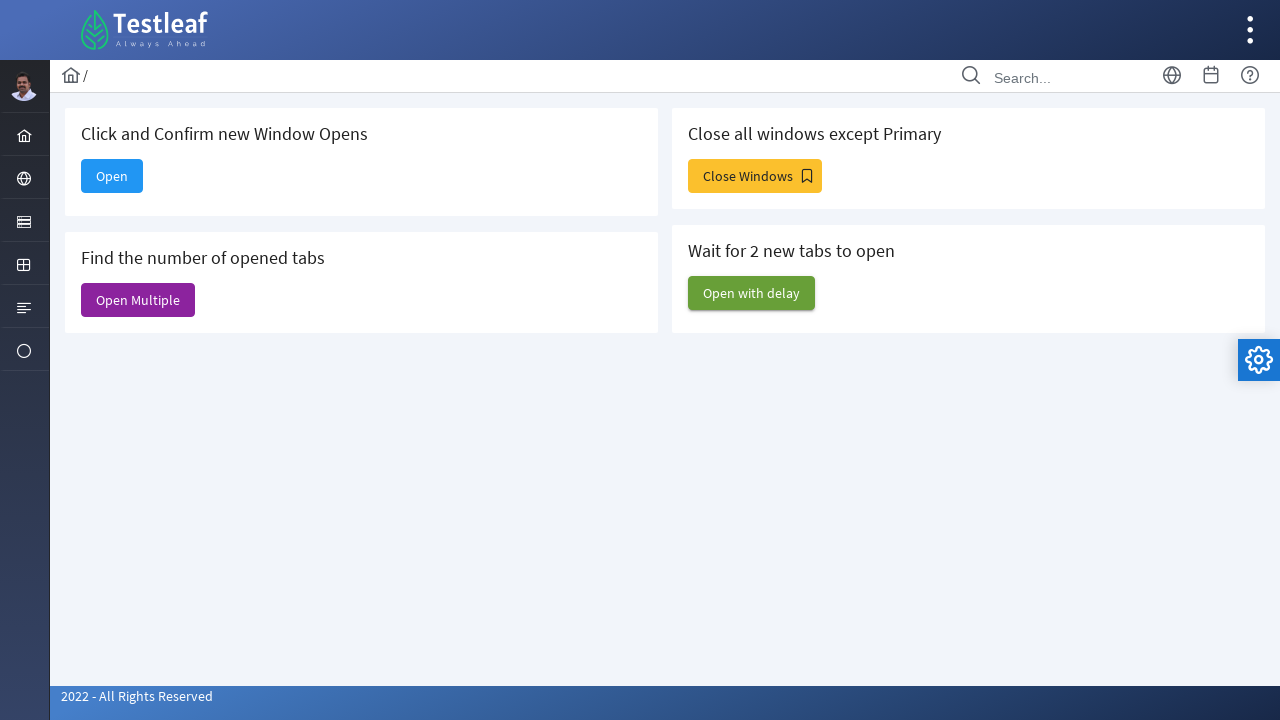

Retrieved page title: Dashboard
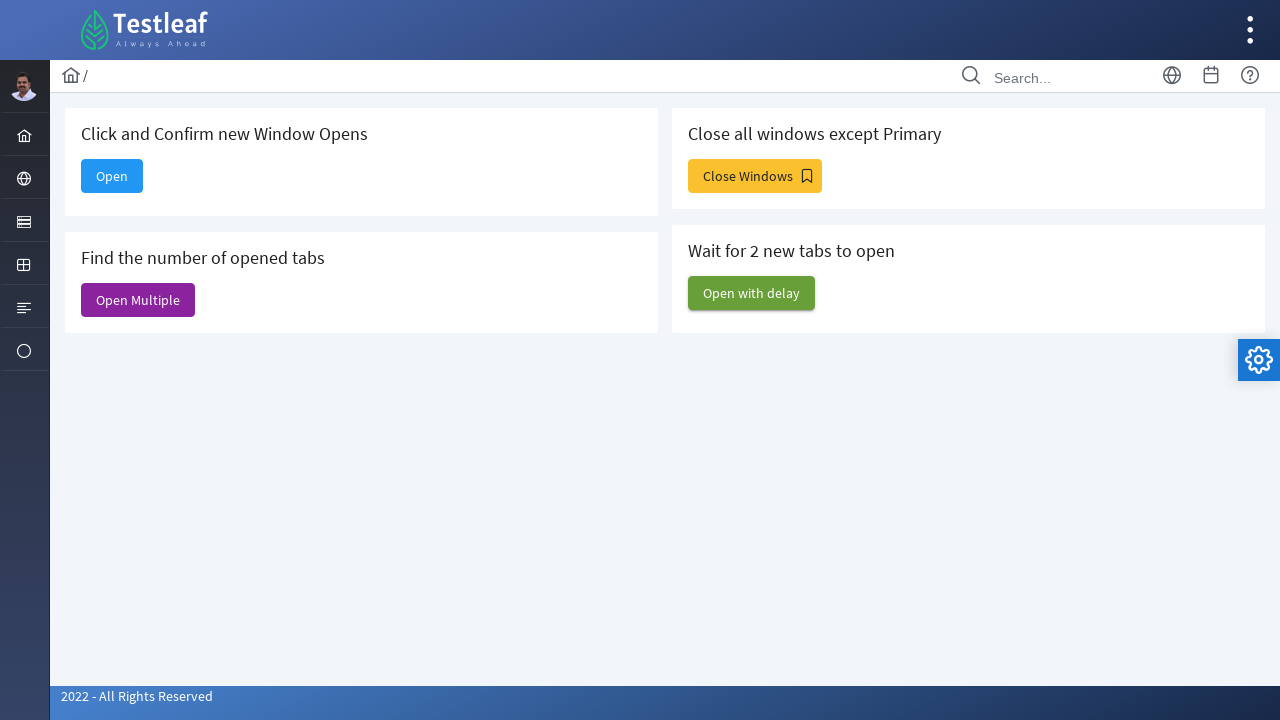

Retrieved page title: Web Table
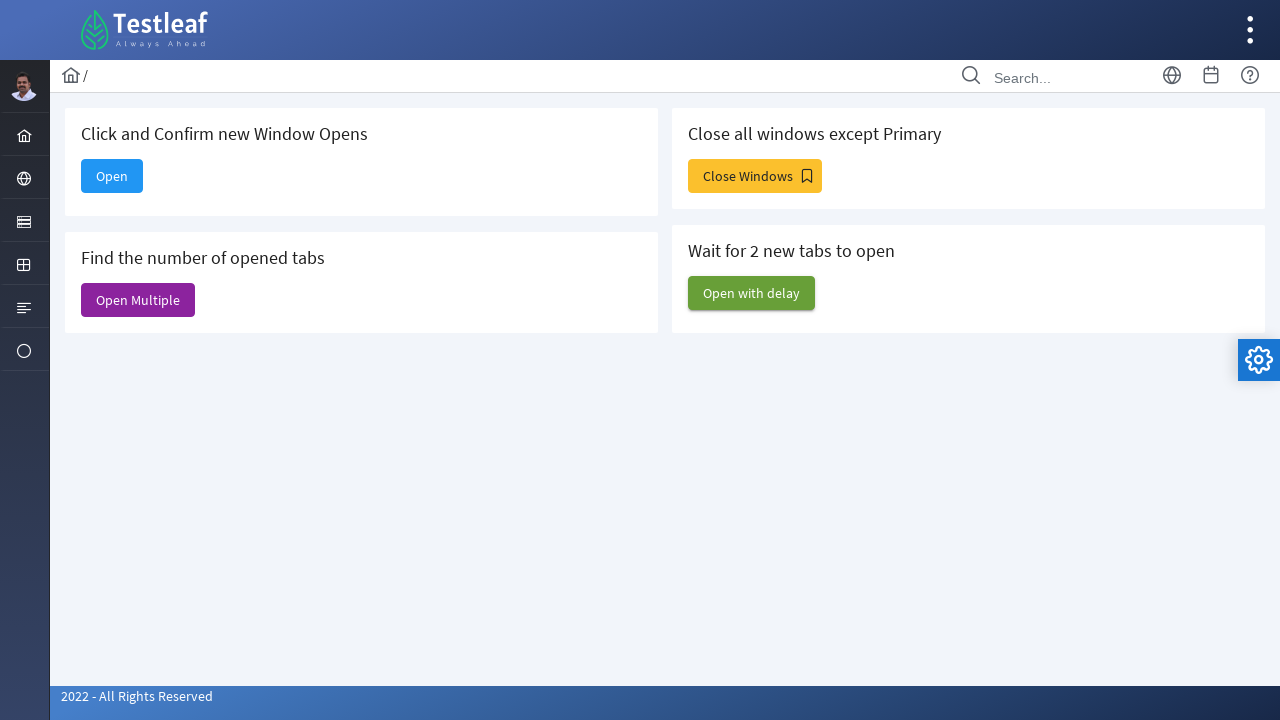

Retrieved page title: Dashboard
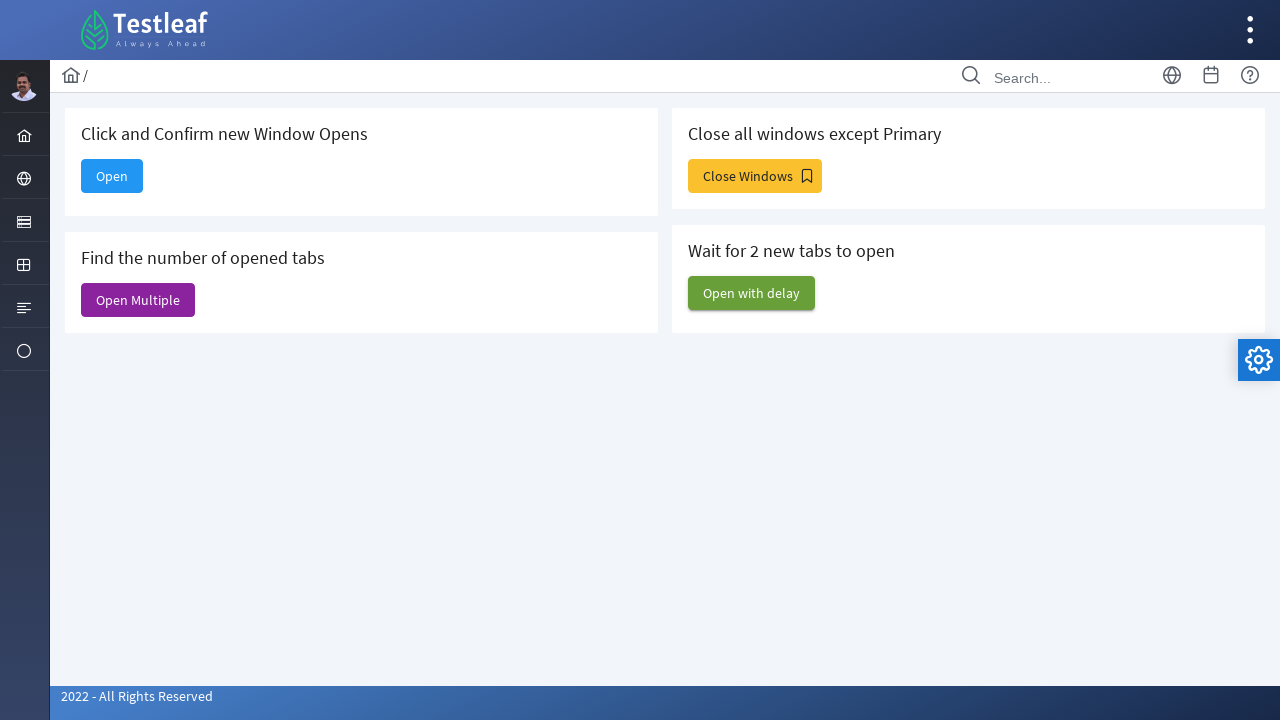

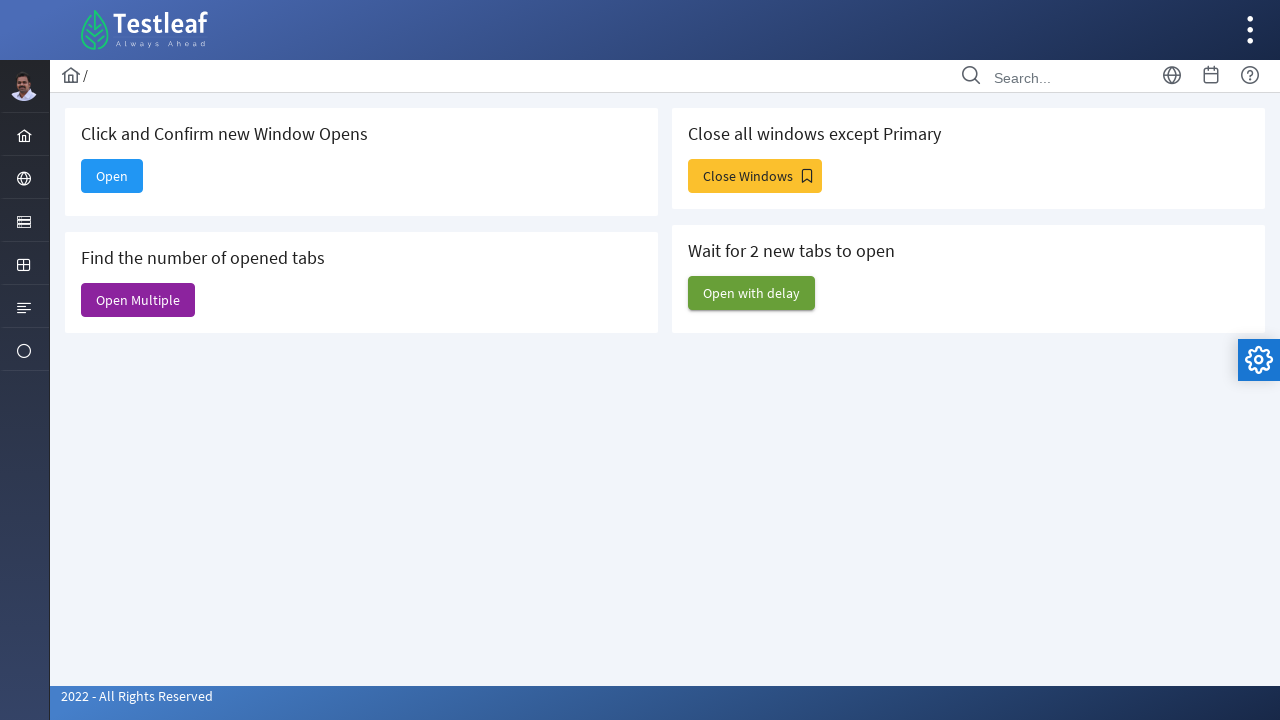